Tests mouse interactions including right-click on a button and hovering over another button using Actions class

Starting URL: https://rahulshettyacademy.com/AutomationPractice/

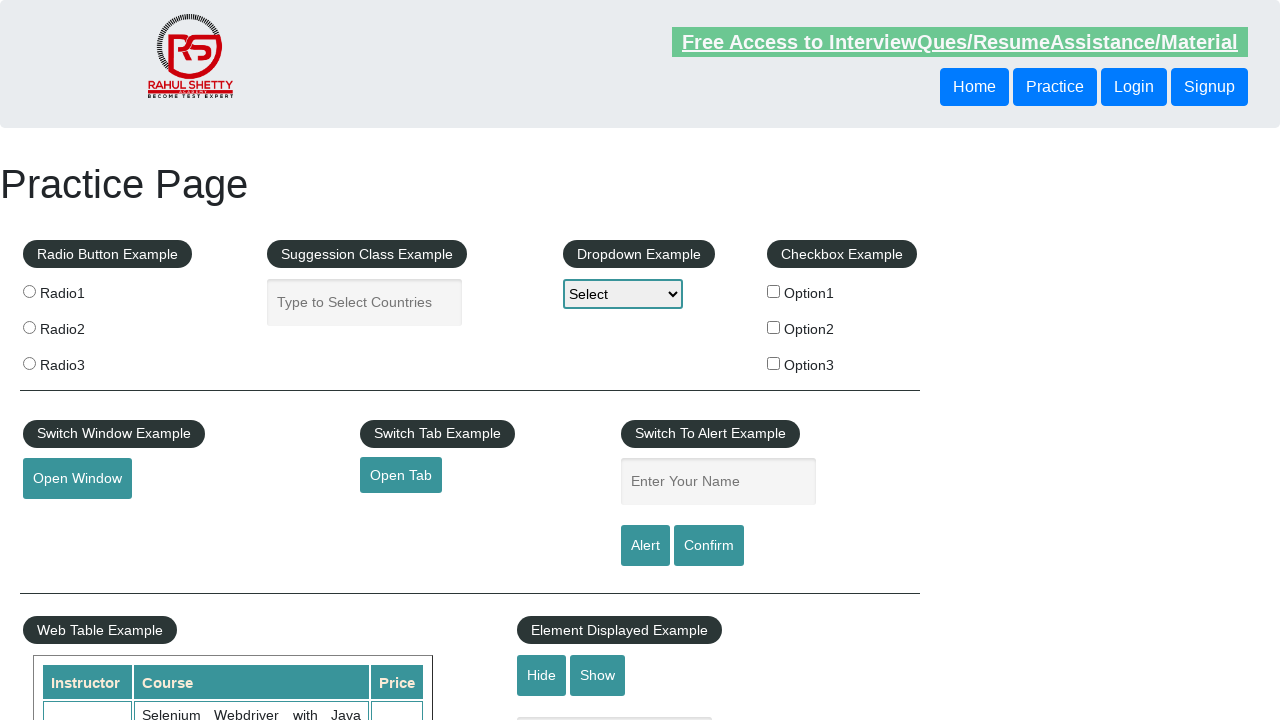

Located the open window button element
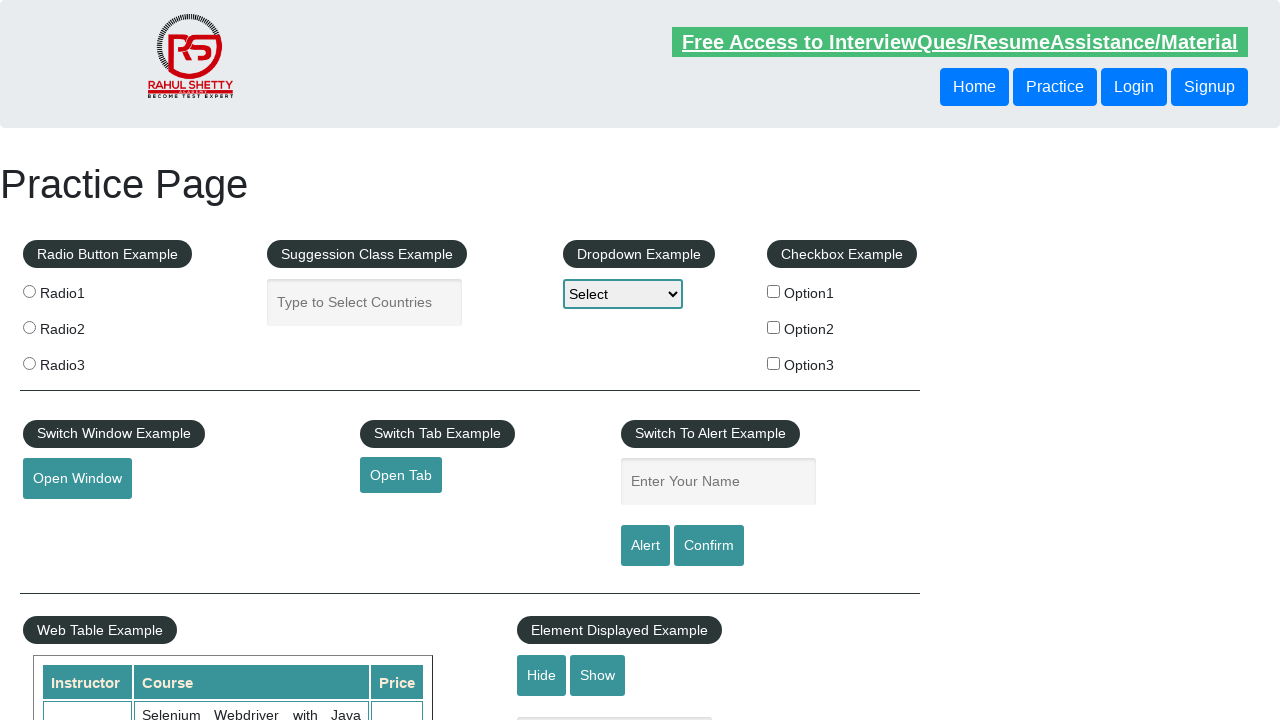

Right-clicked on the open window button at (77, 479) on xpath=//button[@id='openwindow']
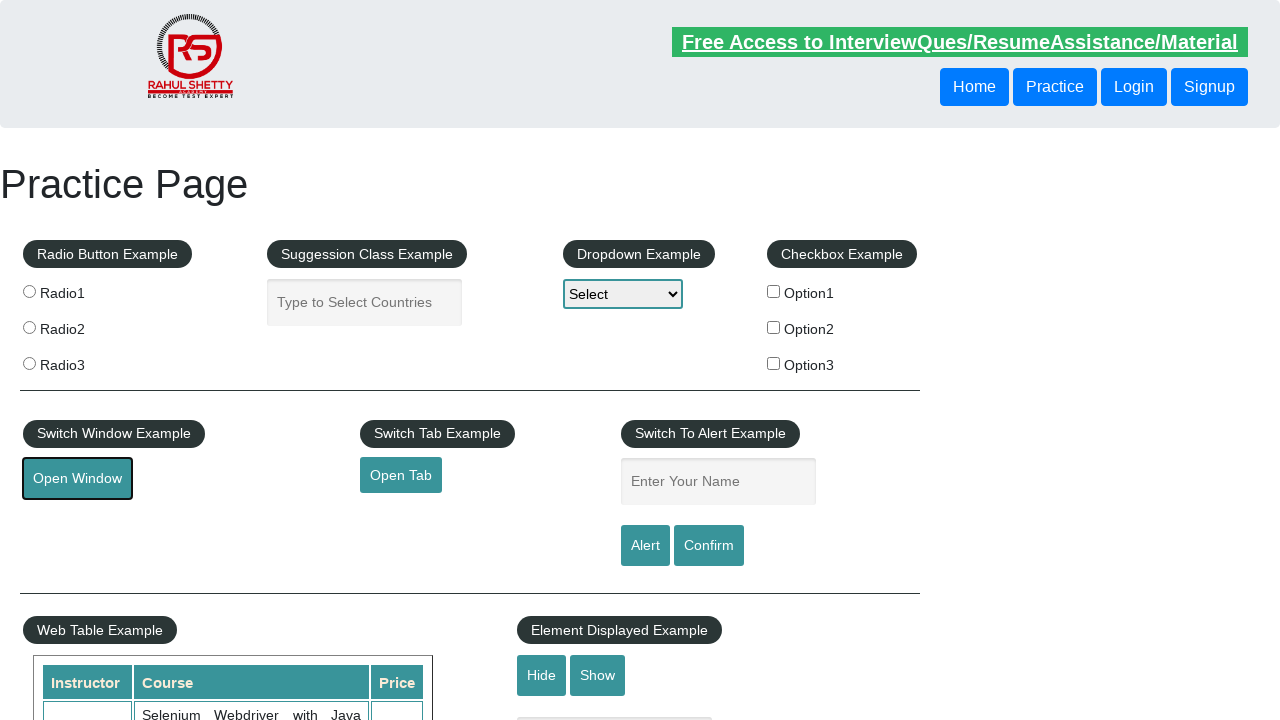

Located the mouse hover button element
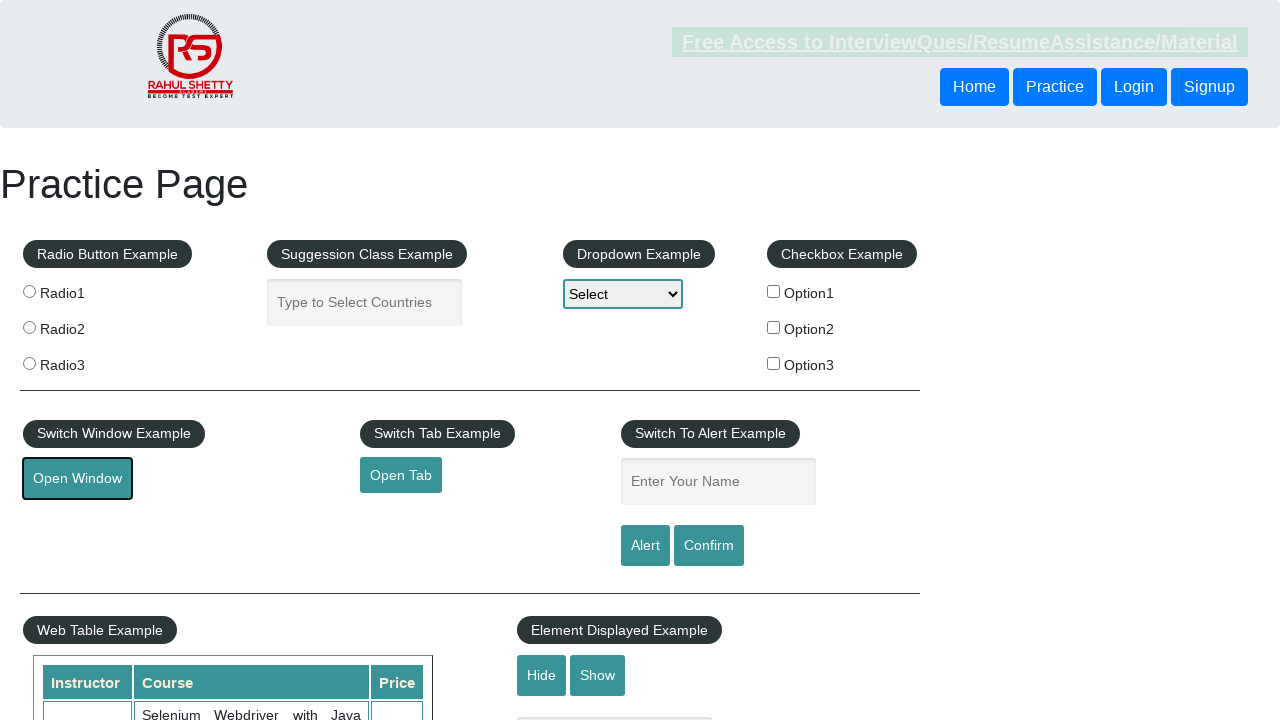

Hovered over the mouse hover button at (83, 361) on xpath=//button[@id='mousehover']
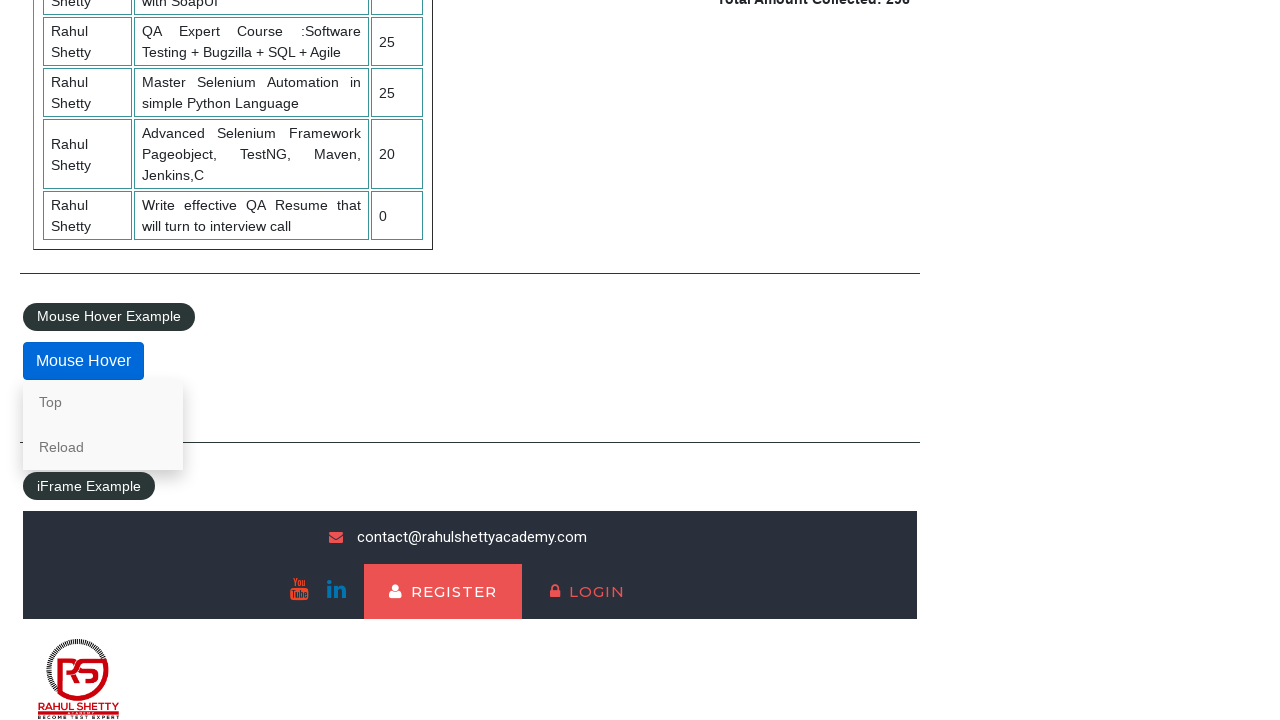

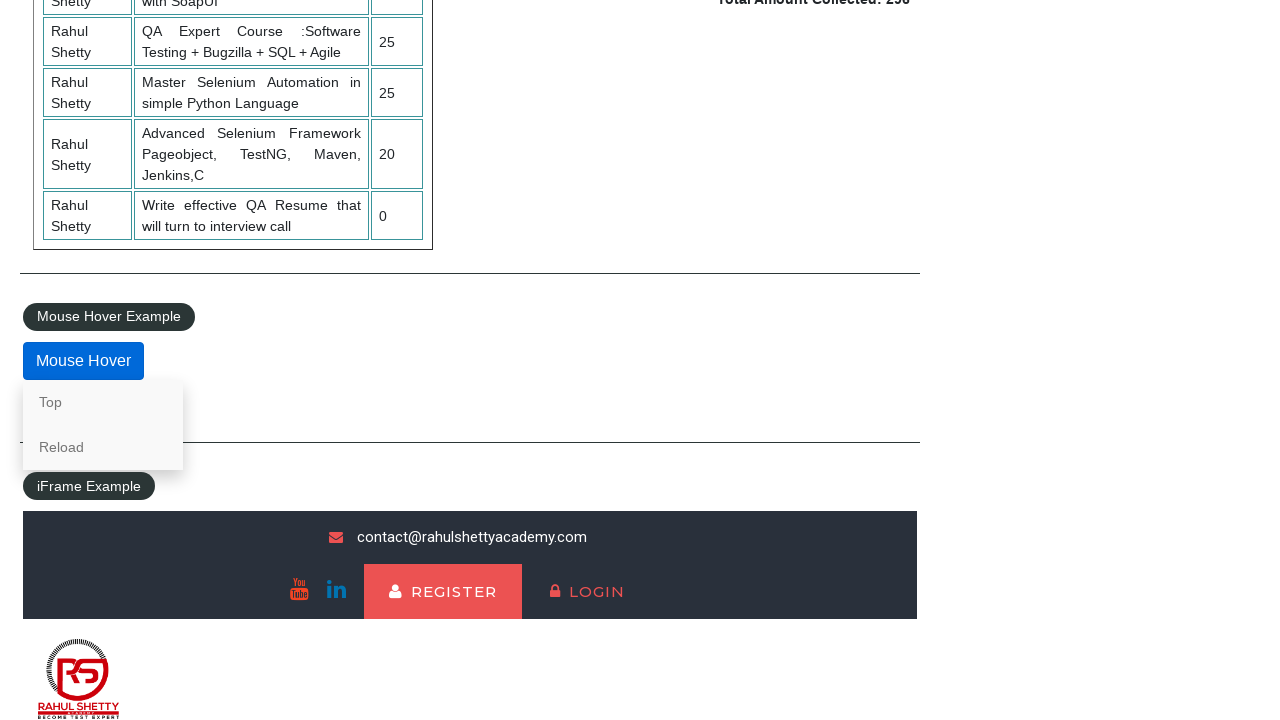